Tests drag and drop functionality using click-and-hold, move, and release actions to drag an element to a target

Starting URL: https://jqueryui.com/droppable/

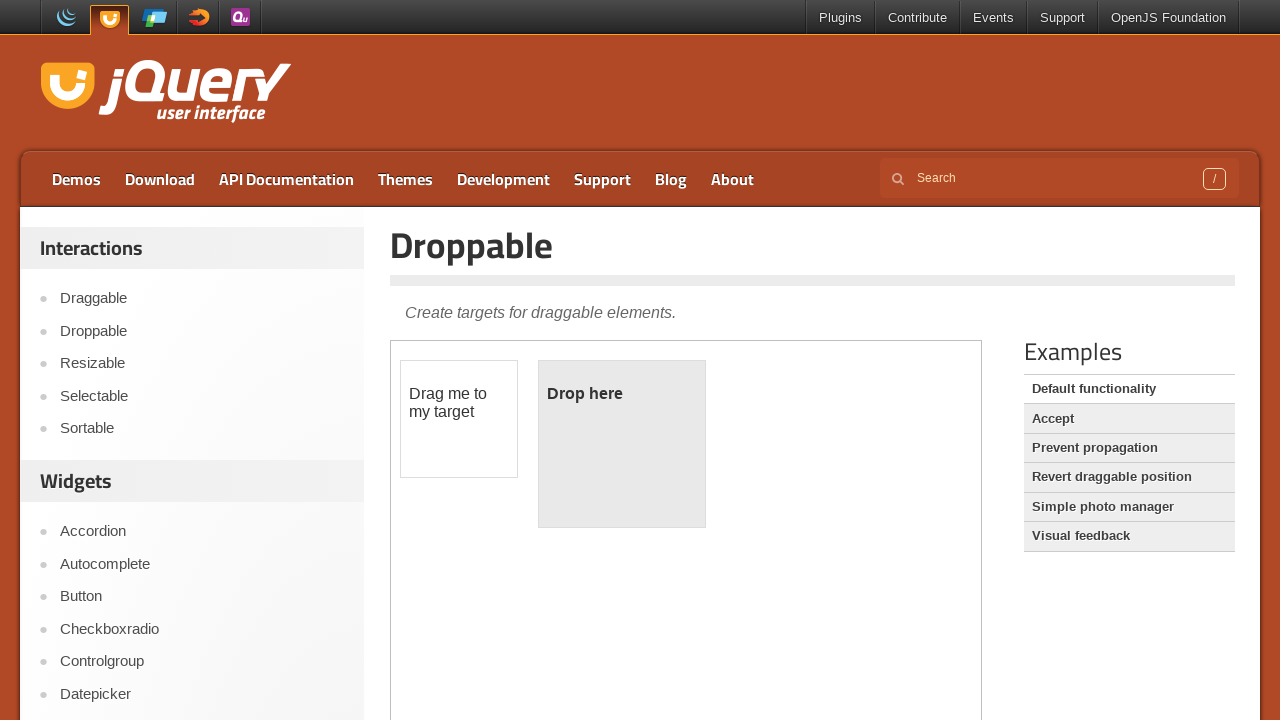

Located iframe containing draggable elements
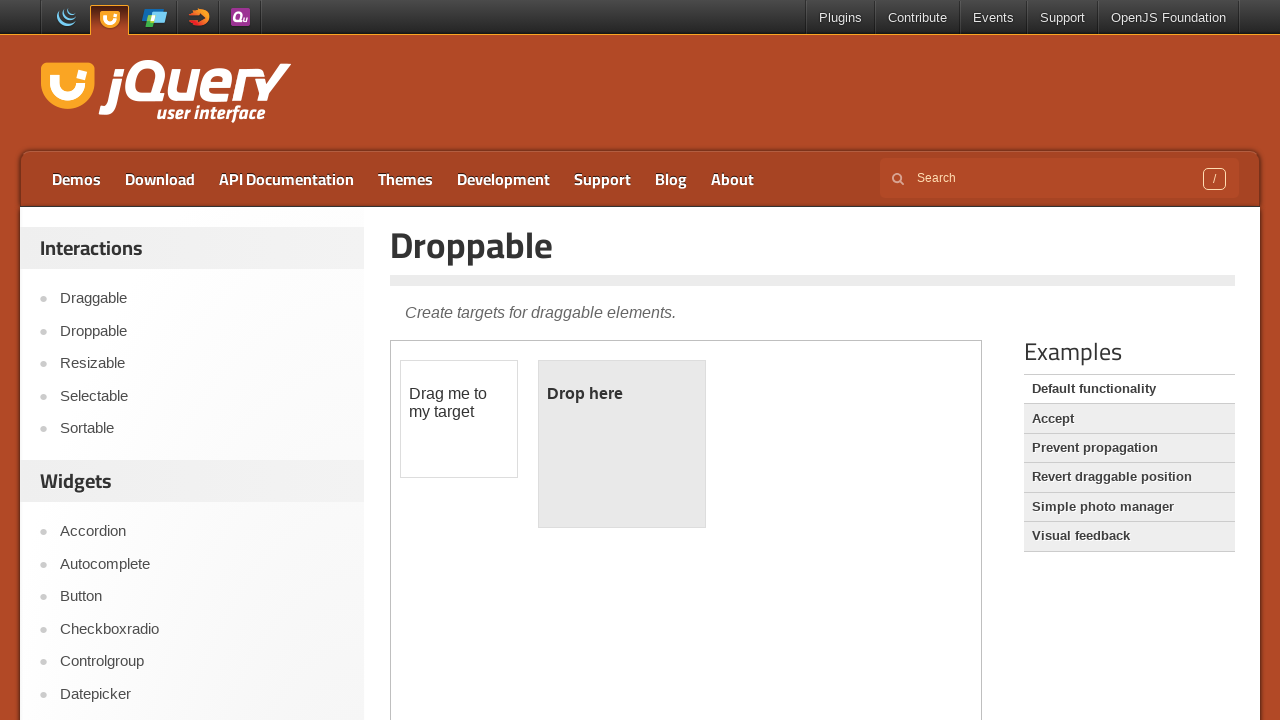

Located draggable element with ID 'draggable'
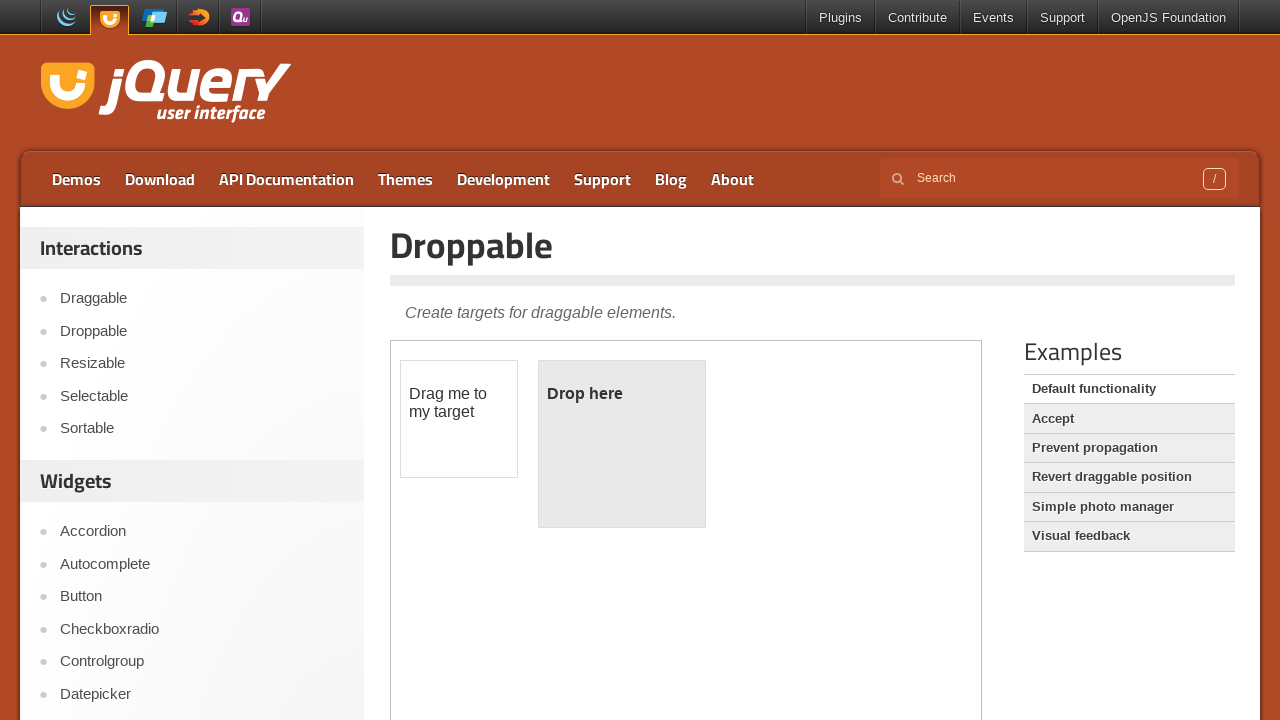

Located droppable target element with ID 'droppable'
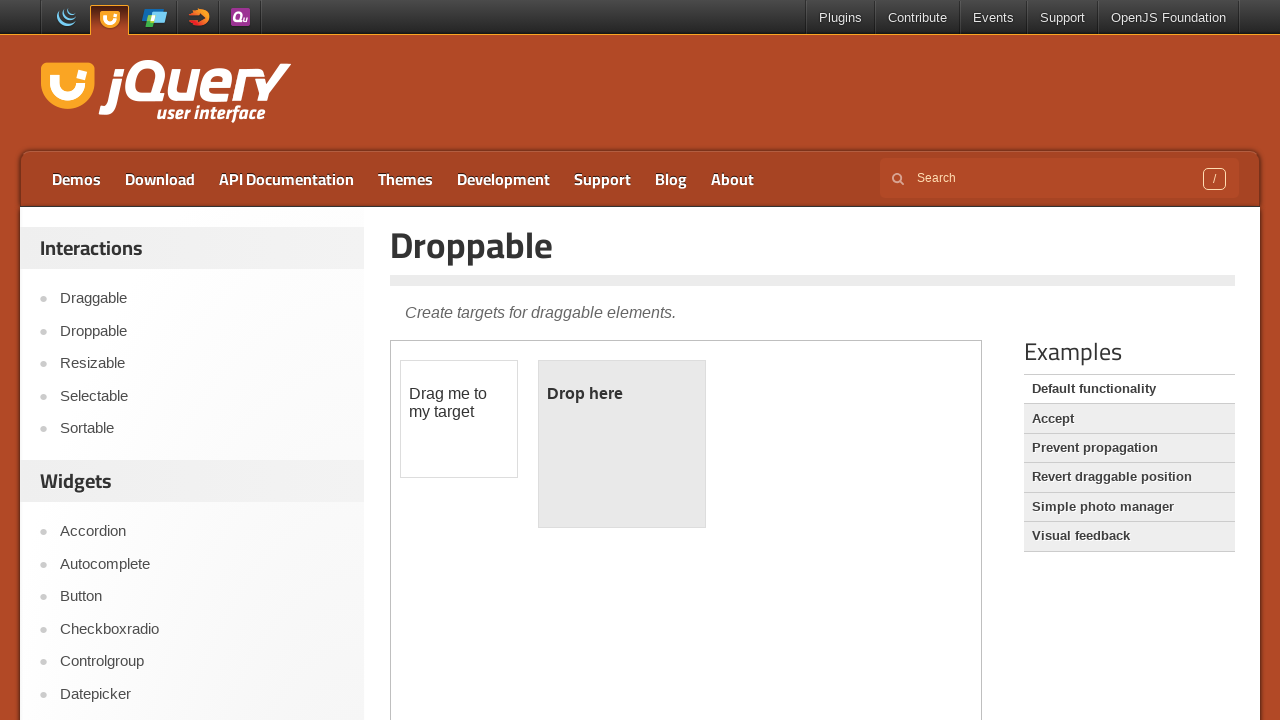

Hovered over draggable element at (459, 419) on iframe >> nth=0 >> internal:control=enter-frame >> #draggable
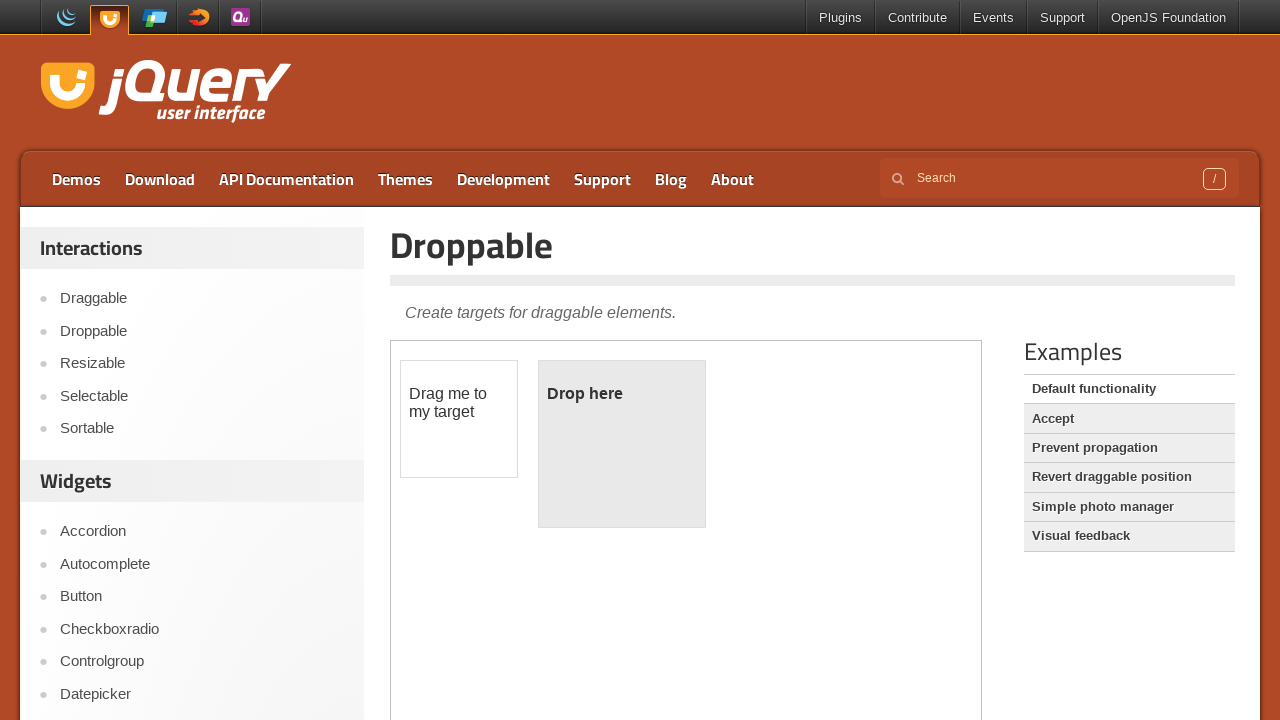

Pressed mouse button down to start drag at (459, 419)
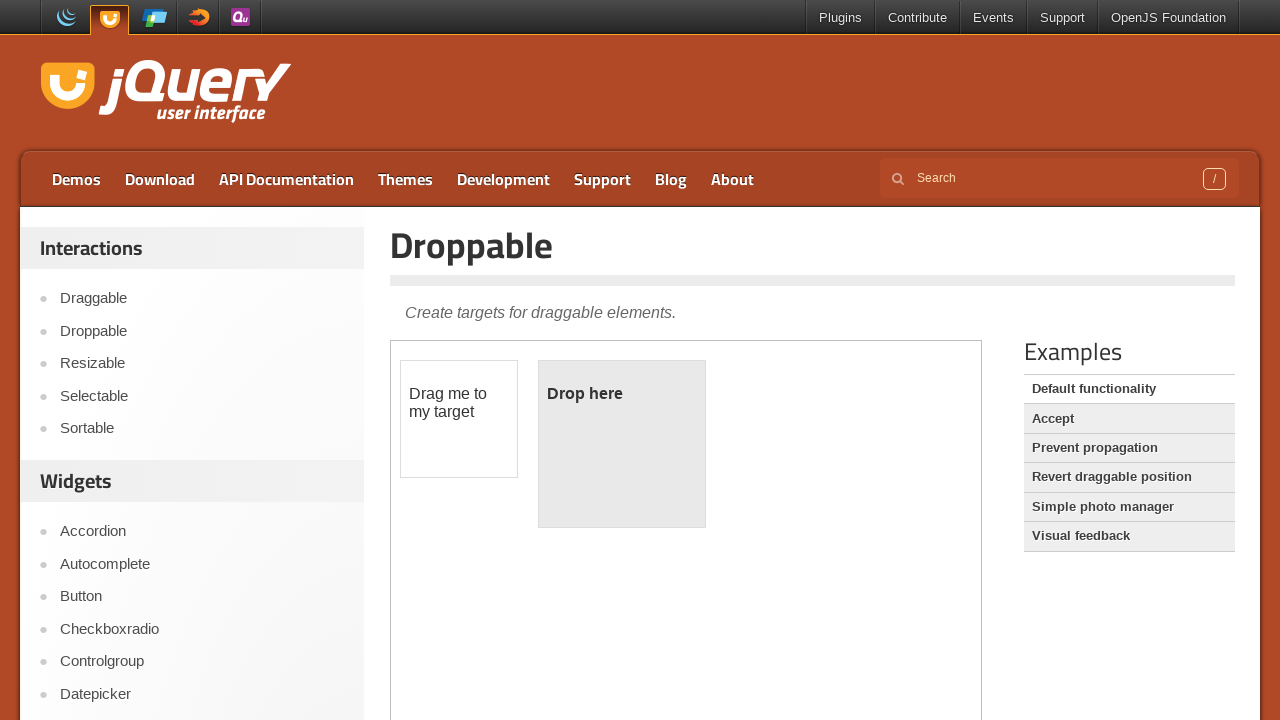

Moved mouse to droppable target element at (622, 444) on iframe >> nth=0 >> internal:control=enter-frame >> #droppable
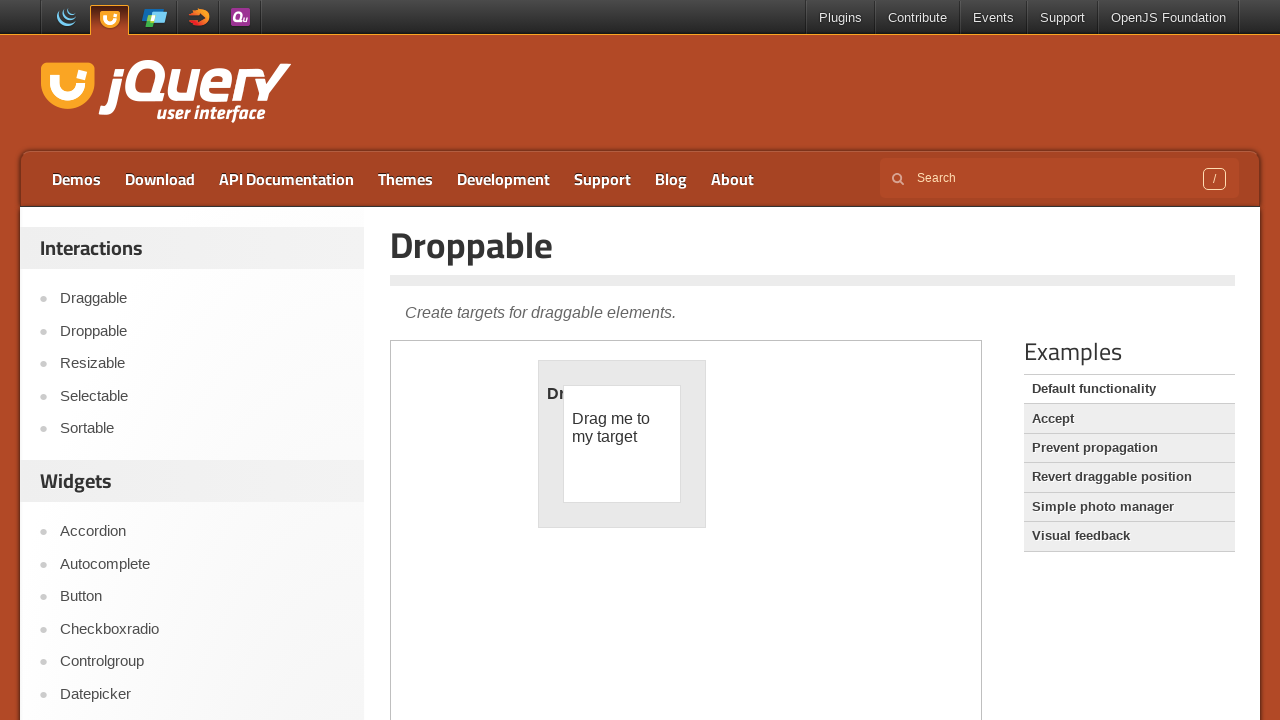

Released mouse button to complete drag and drop at (622, 444)
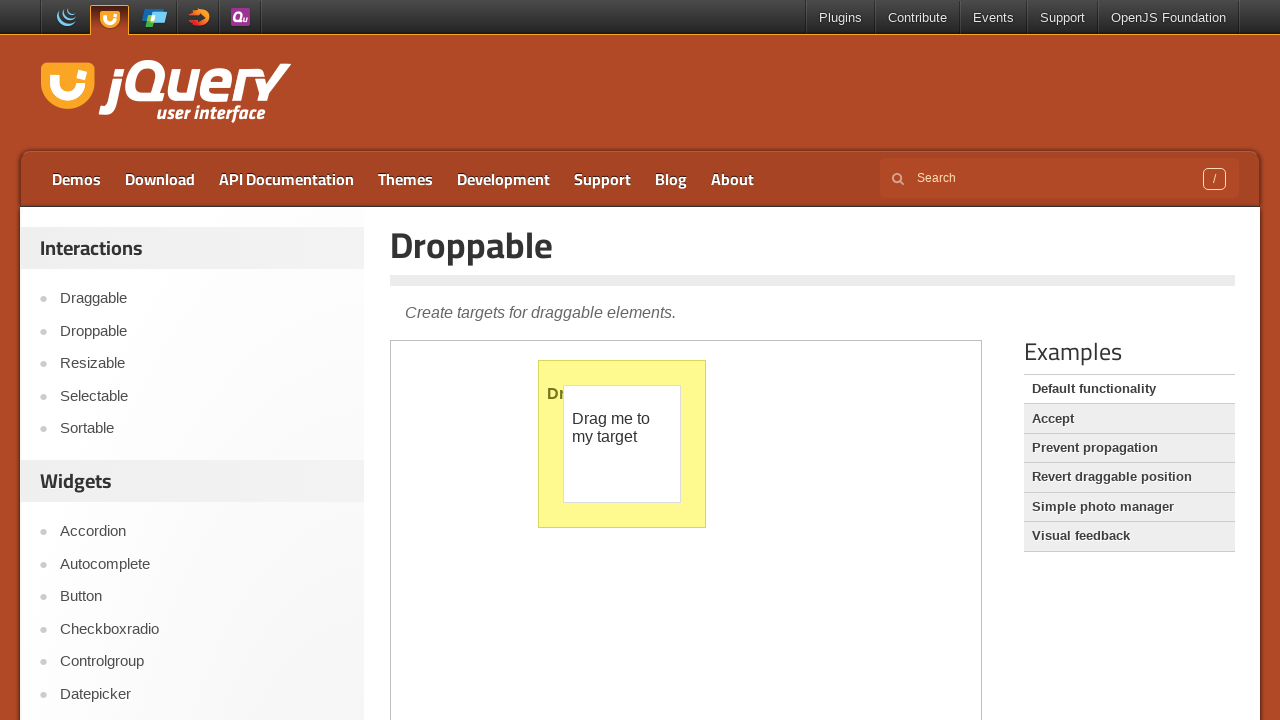

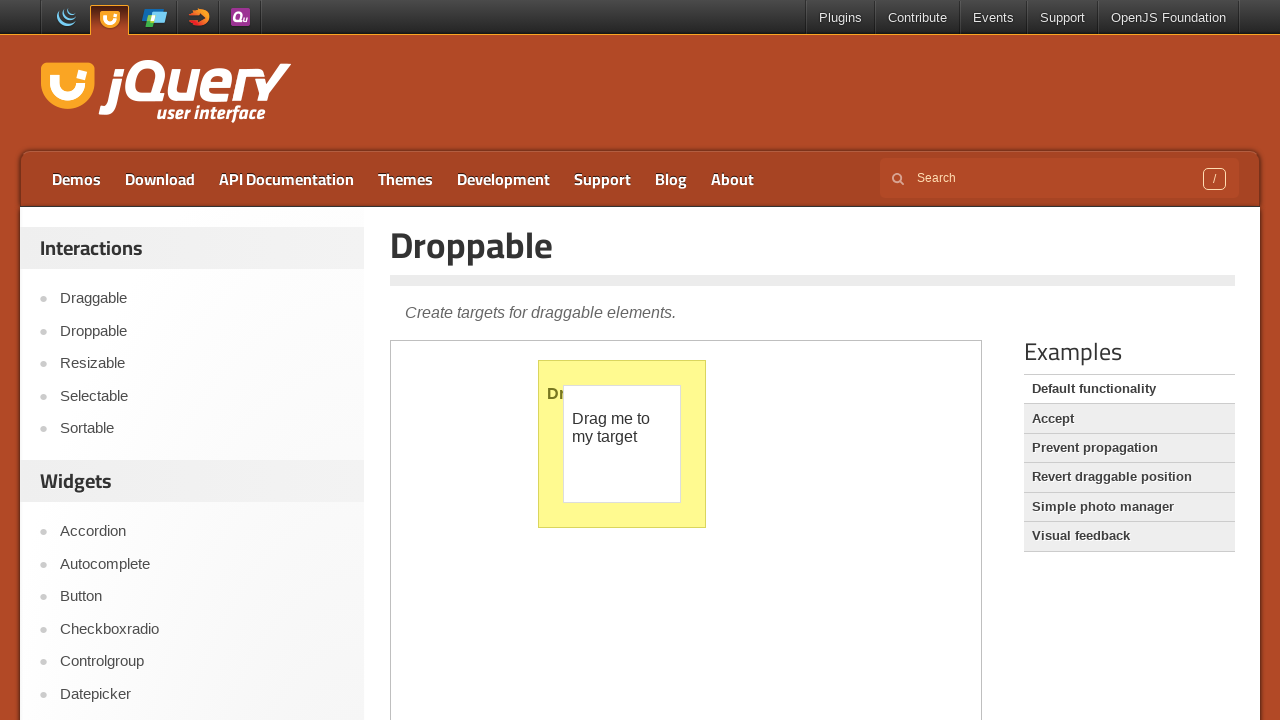